Tests that completed items are removed when Clear completed button is clicked

Starting URL: https://demo.playwright.dev/todomvc

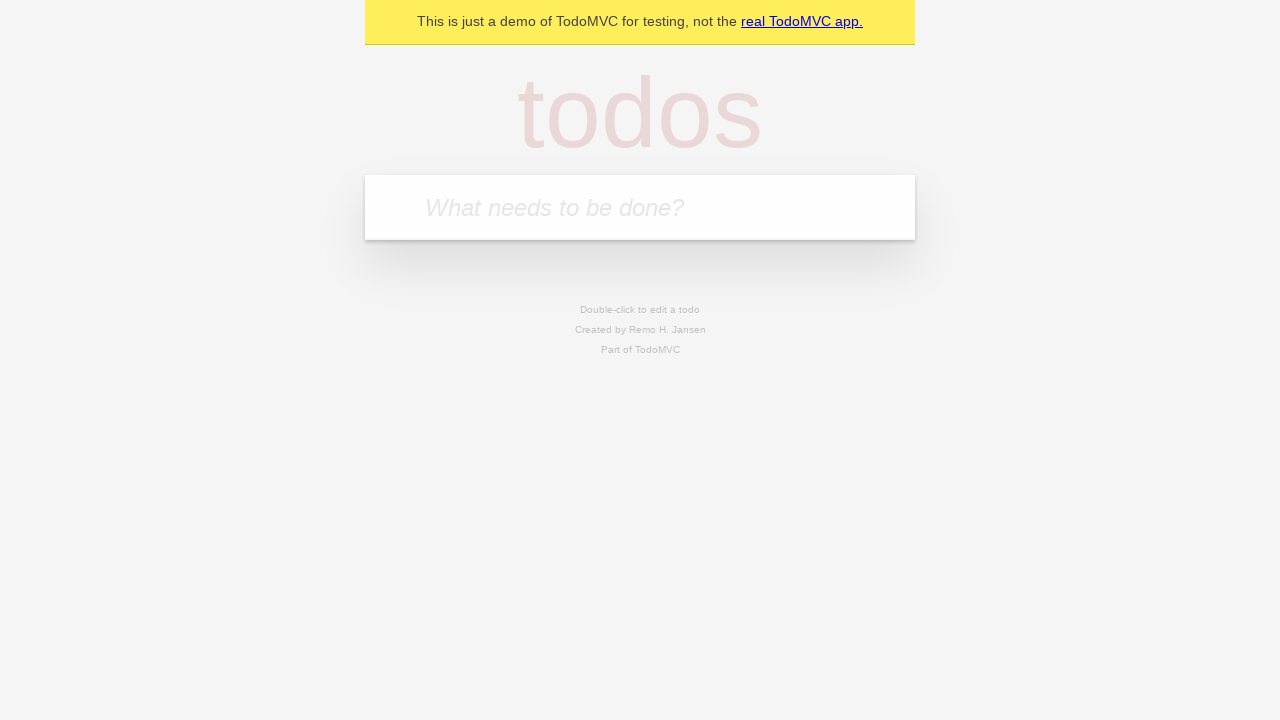

Filled todo input with 'buy some cheese' on internal:attr=[placeholder="What needs to be done?"i]
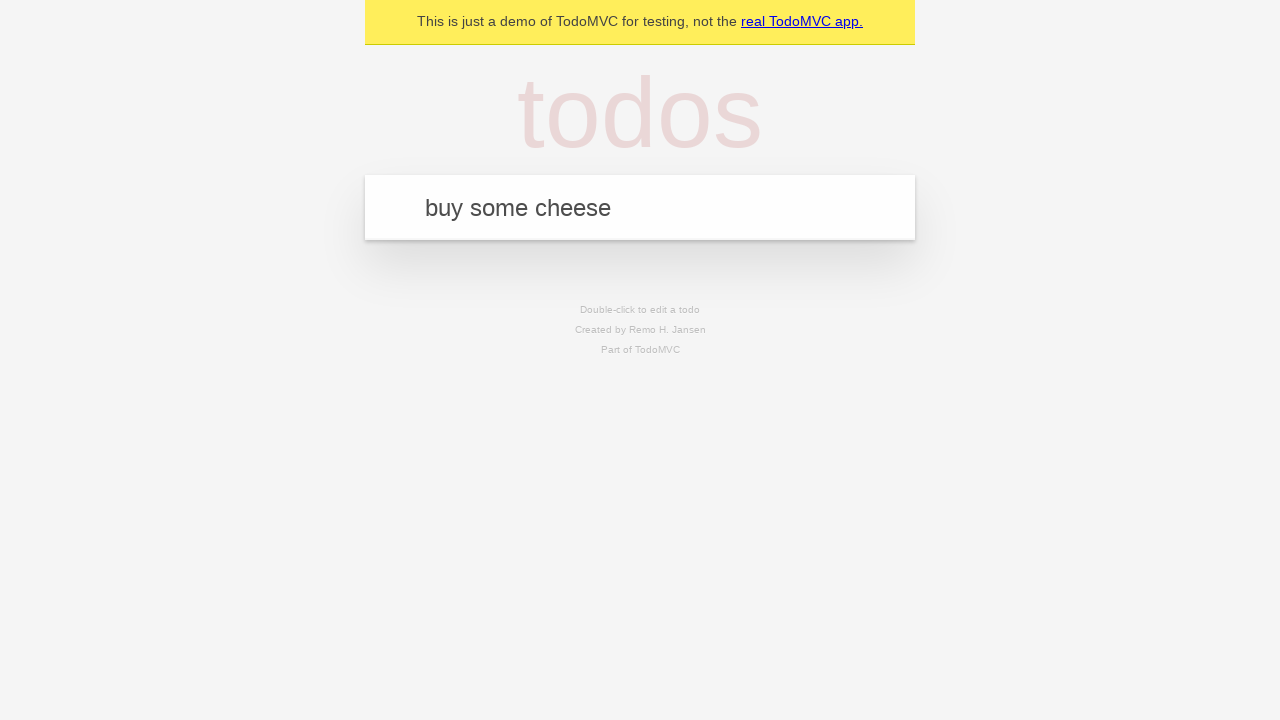

Pressed Enter to create todo 'buy some cheese' on internal:attr=[placeholder="What needs to be done?"i]
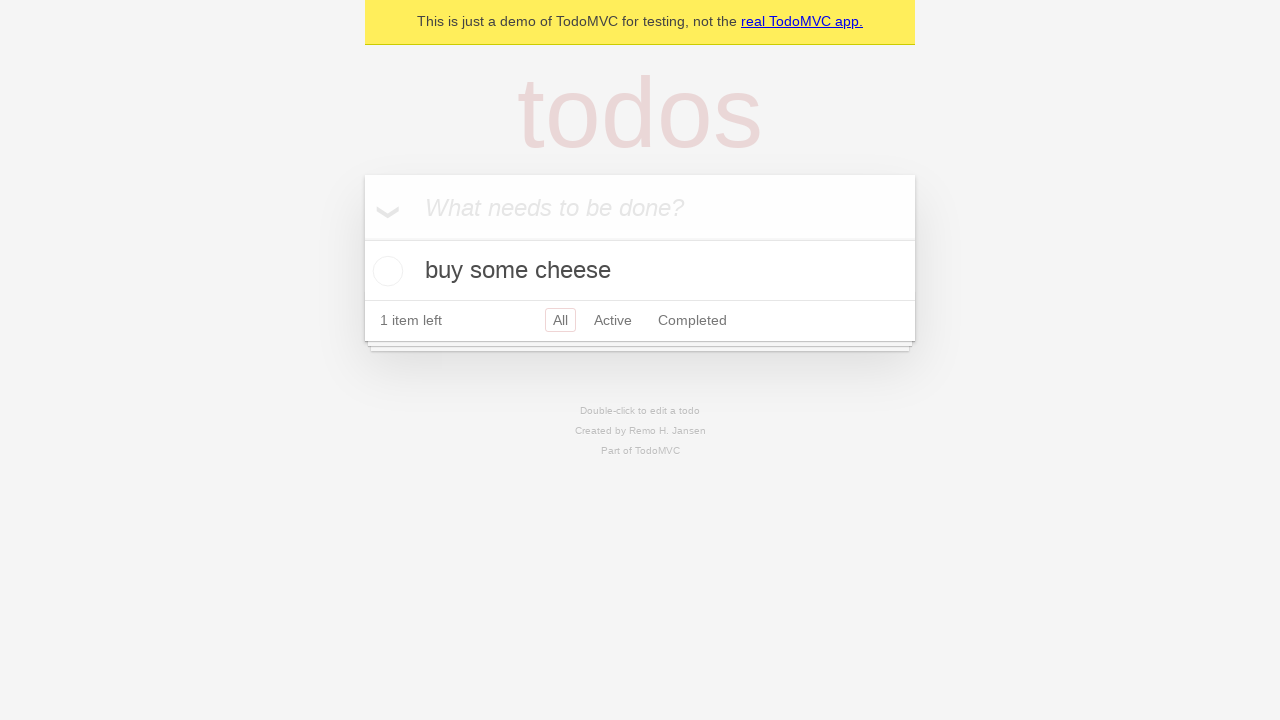

Filled todo input with 'feed the cat' on internal:attr=[placeholder="What needs to be done?"i]
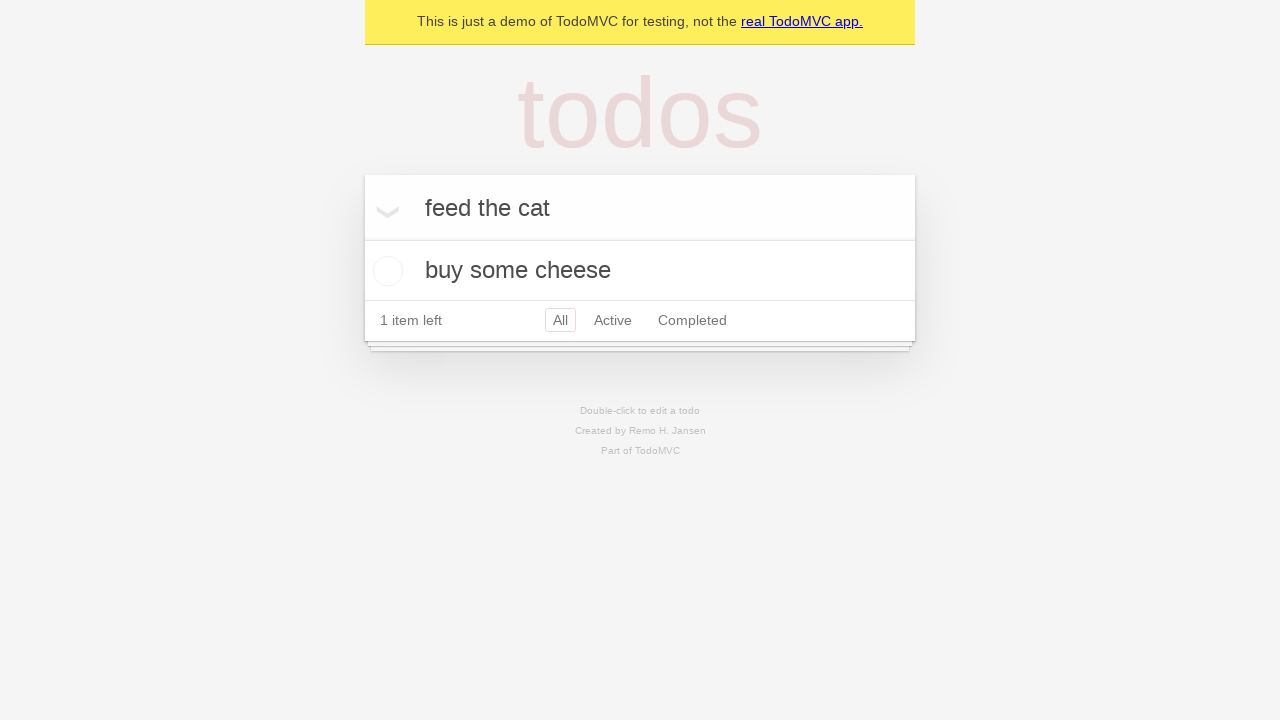

Pressed Enter to create todo 'feed the cat' on internal:attr=[placeholder="What needs to be done?"i]
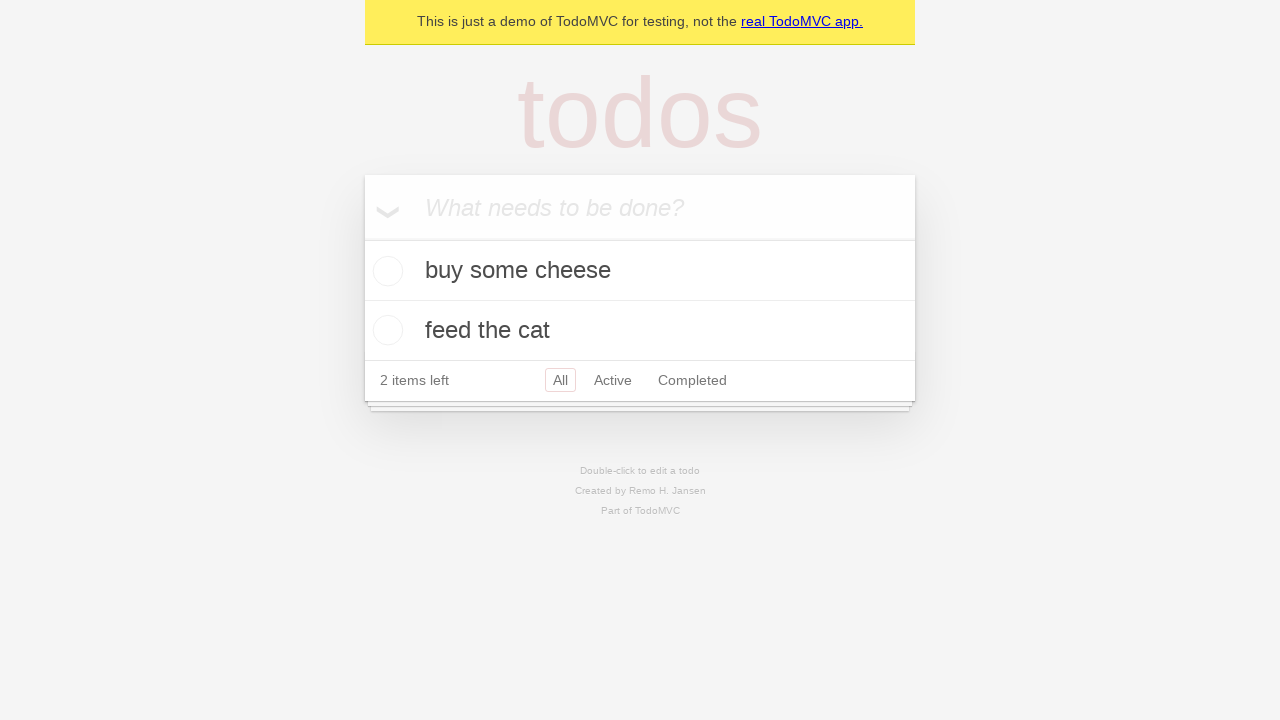

Filled todo input with 'book a doctors appointment' on internal:attr=[placeholder="What needs to be done?"i]
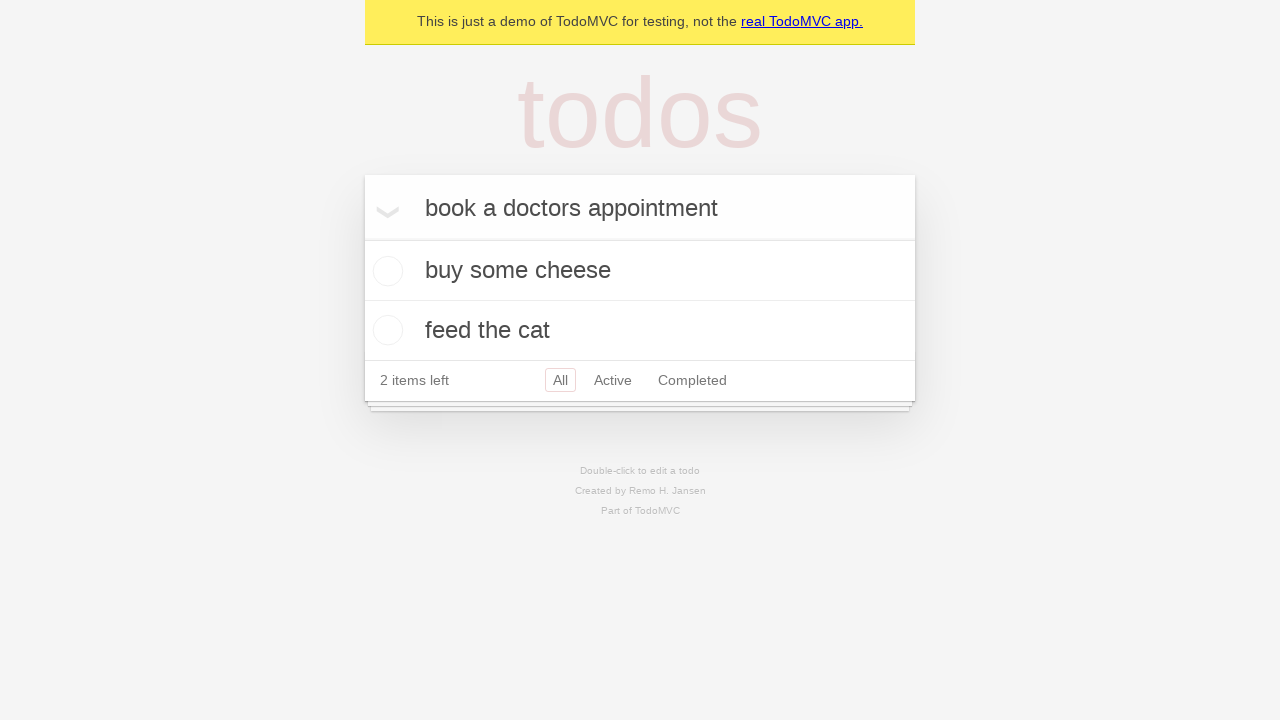

Pressed Enter to create todo 'book a doctors appointment' on internal:attr=[placeholder="What needs to be done?"i]
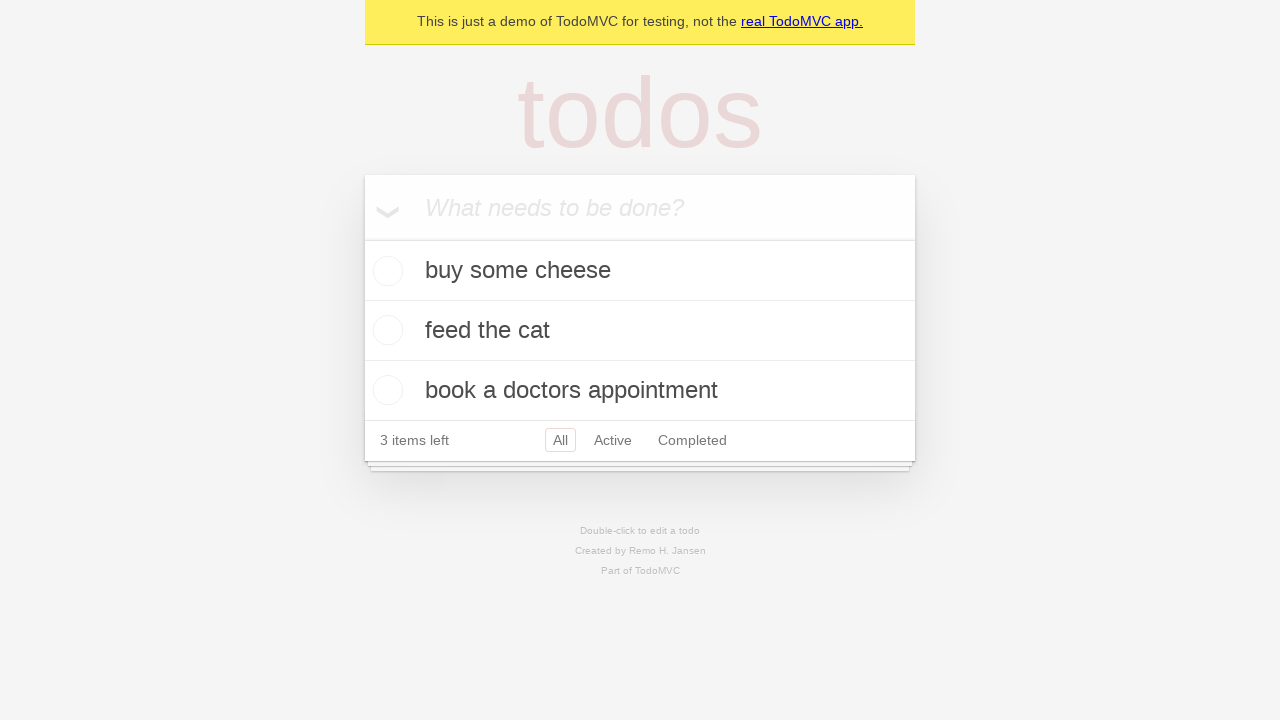

Located all todo items
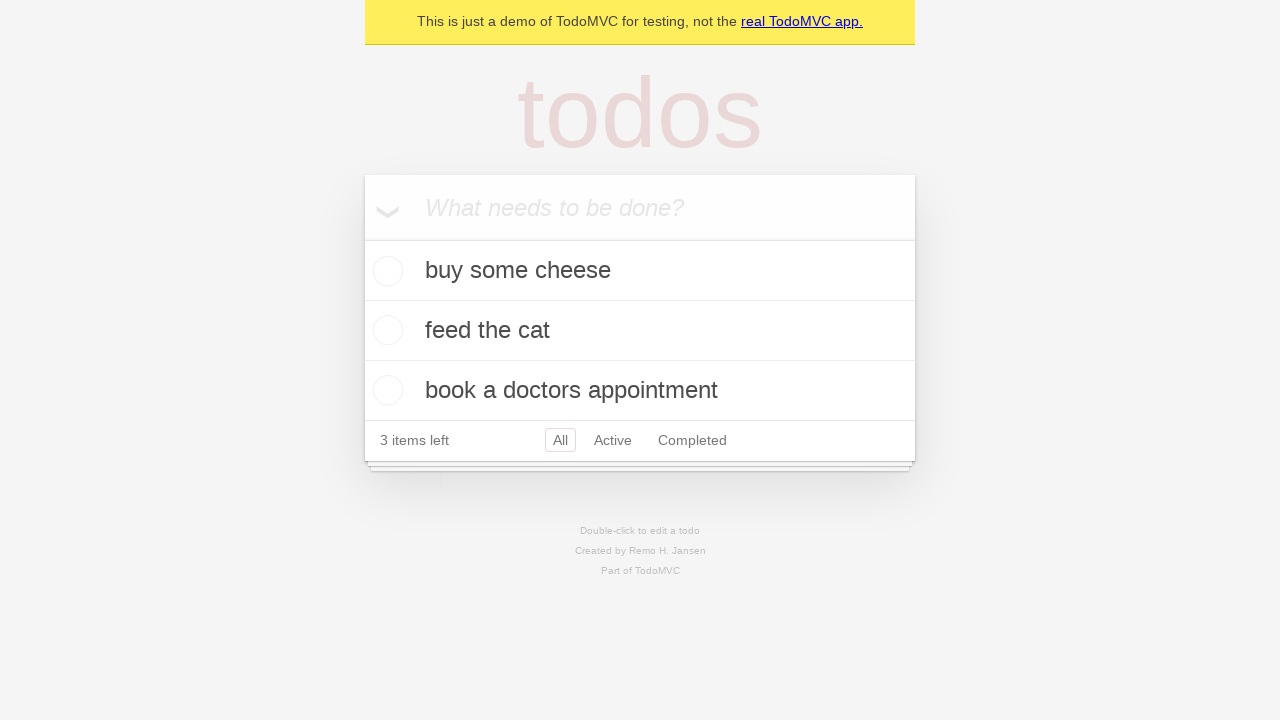

Checked the second todo item as completed at (385, 330) on internal:testid=[data-testid="todo-item"s] >> nth=1 >> internal:role=checkbox
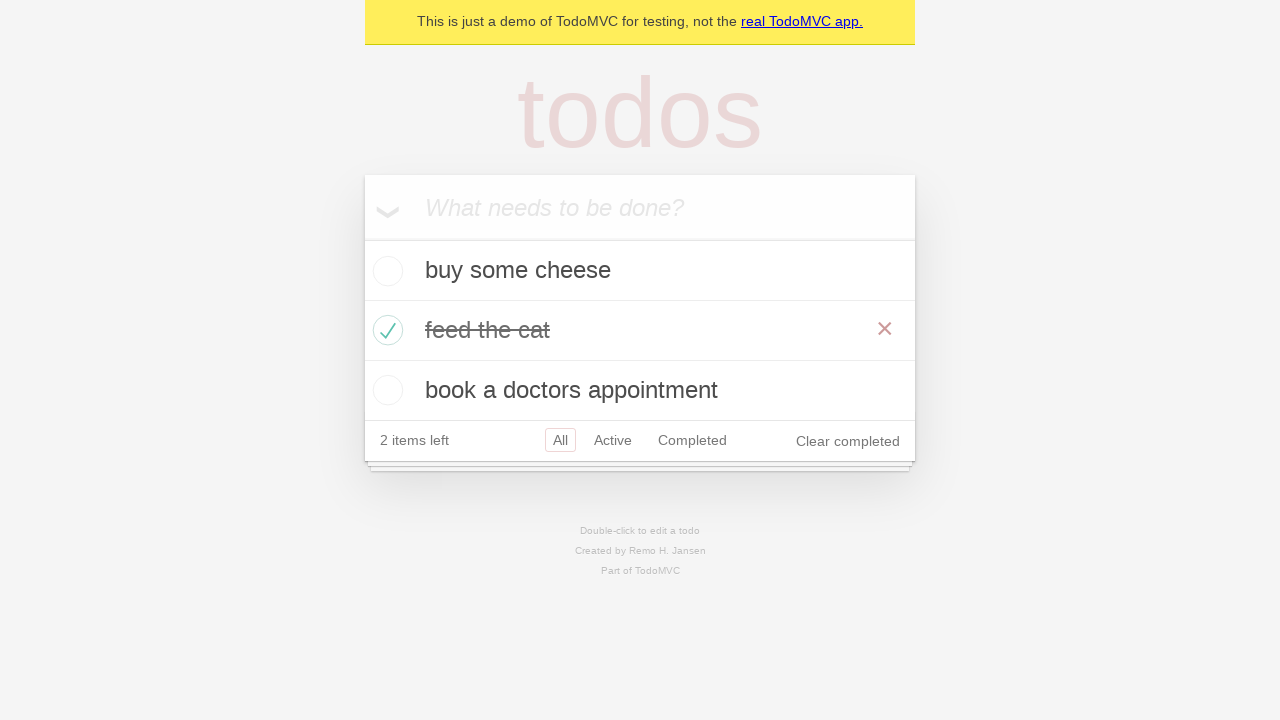

Clicked 'Clear completed' button to remove completed items at (848, 441) on internal:role=button[name="Clear completed"i]
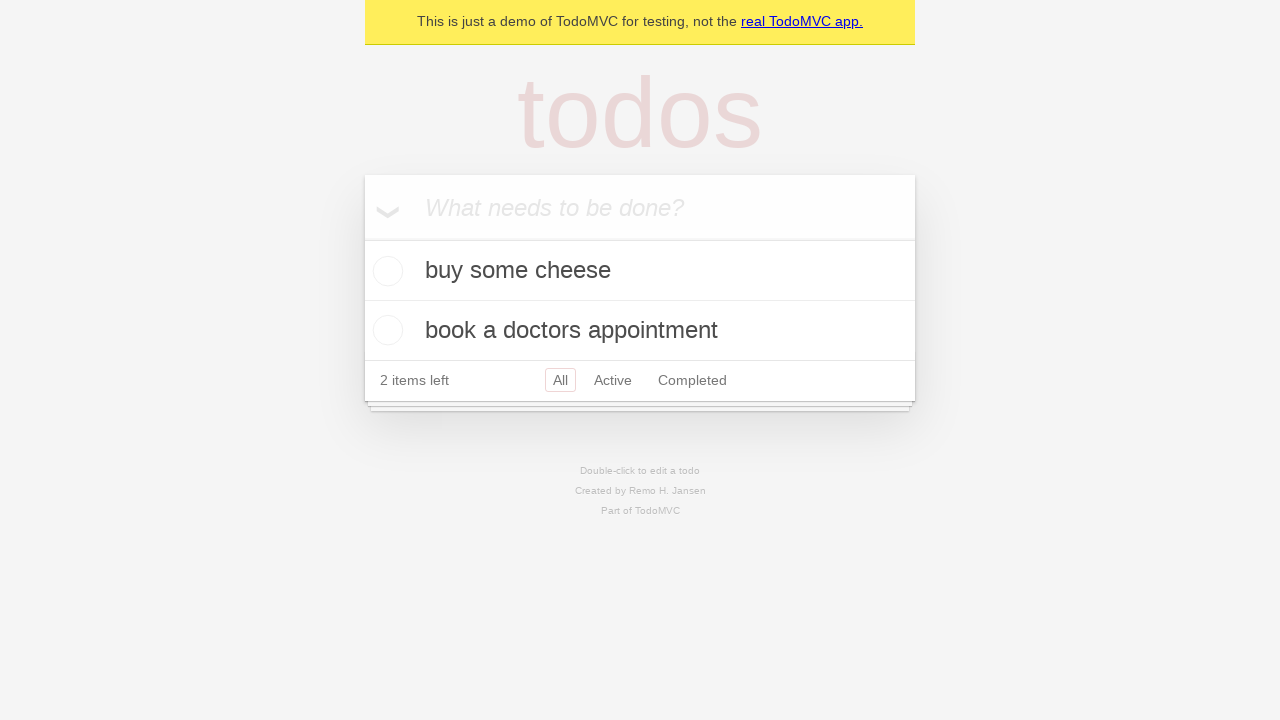

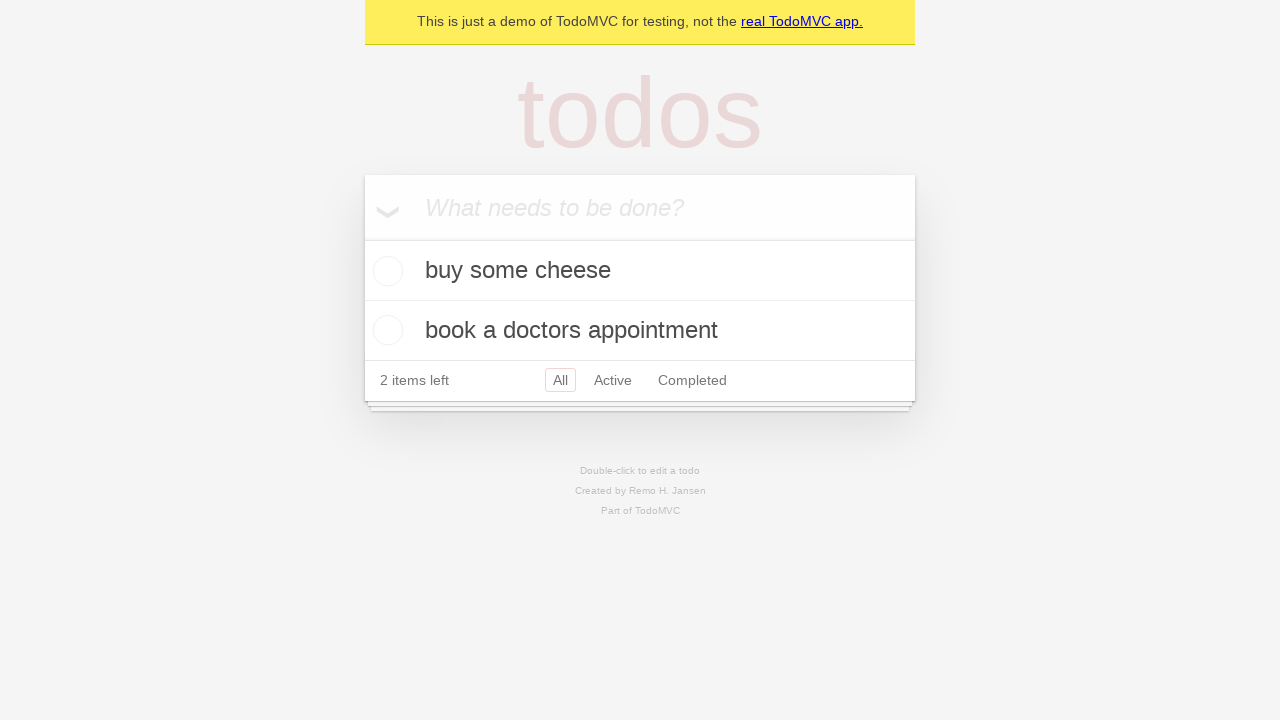